Simple navigation test that loads the Hepsiburada homepage to verify the page loads correctly

Starting URL: https://hepsiburada.com

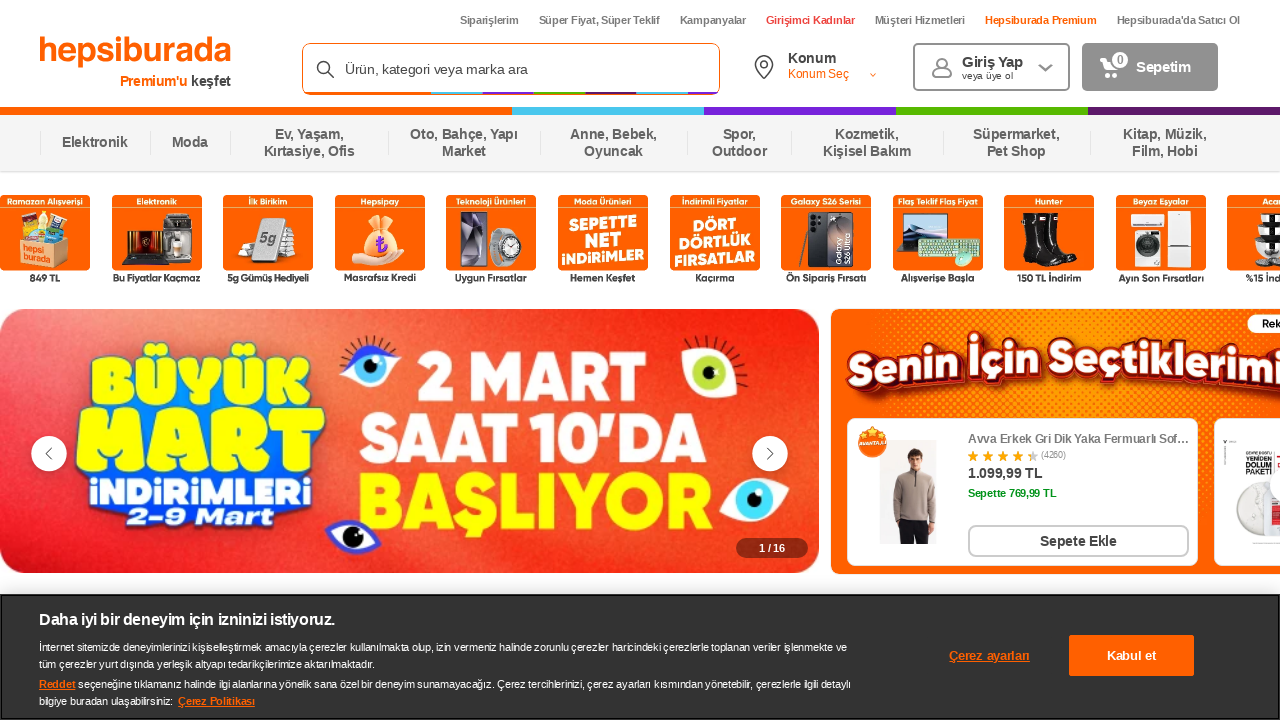

Waited for Hepsiburada homepage to fully load (DOM content loaded)
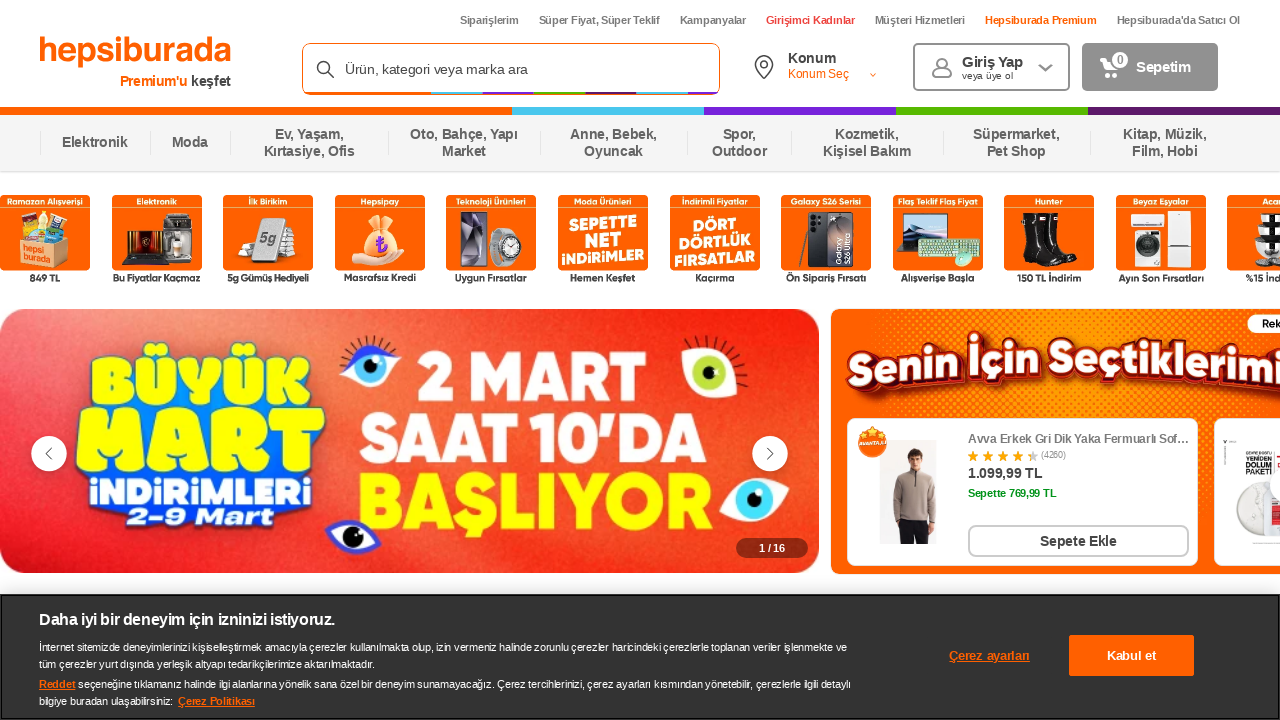

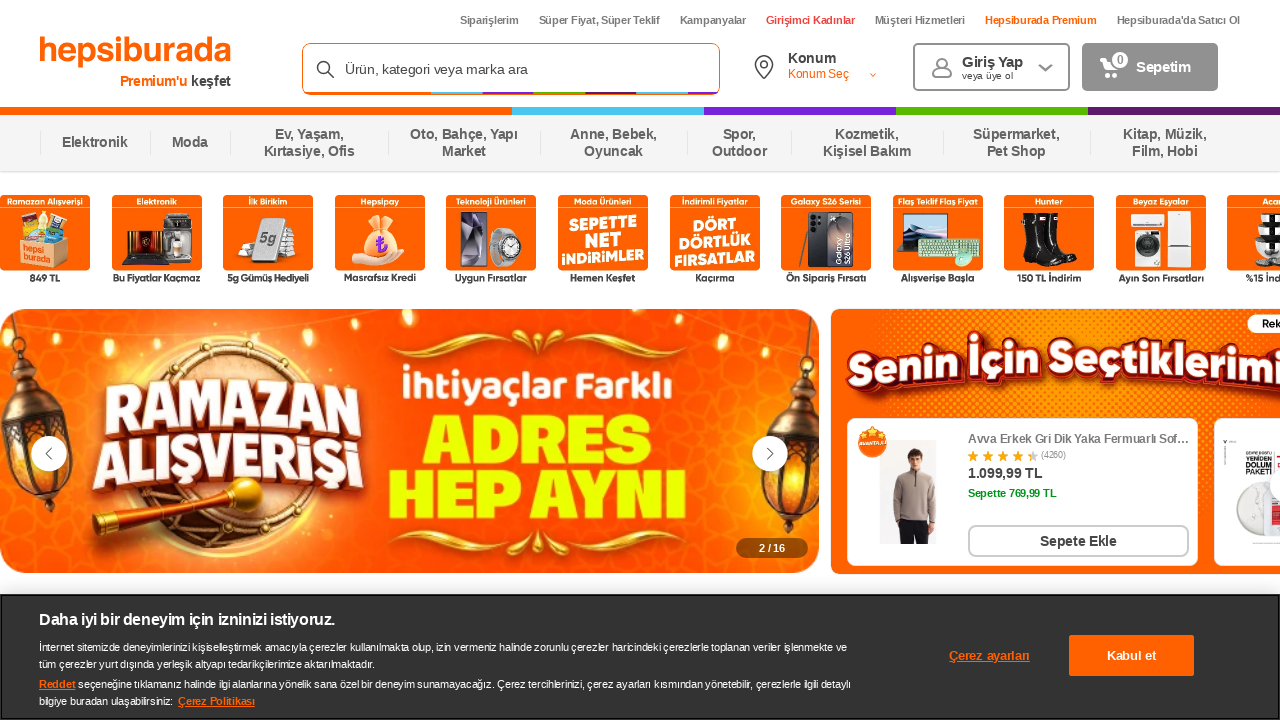